Tests browser navigation functionalities including navigating to a new URL, going back, resizing window, going forward, and refreshing

Starting URL: https://kristinek.github.io/site/tasks/locators_different

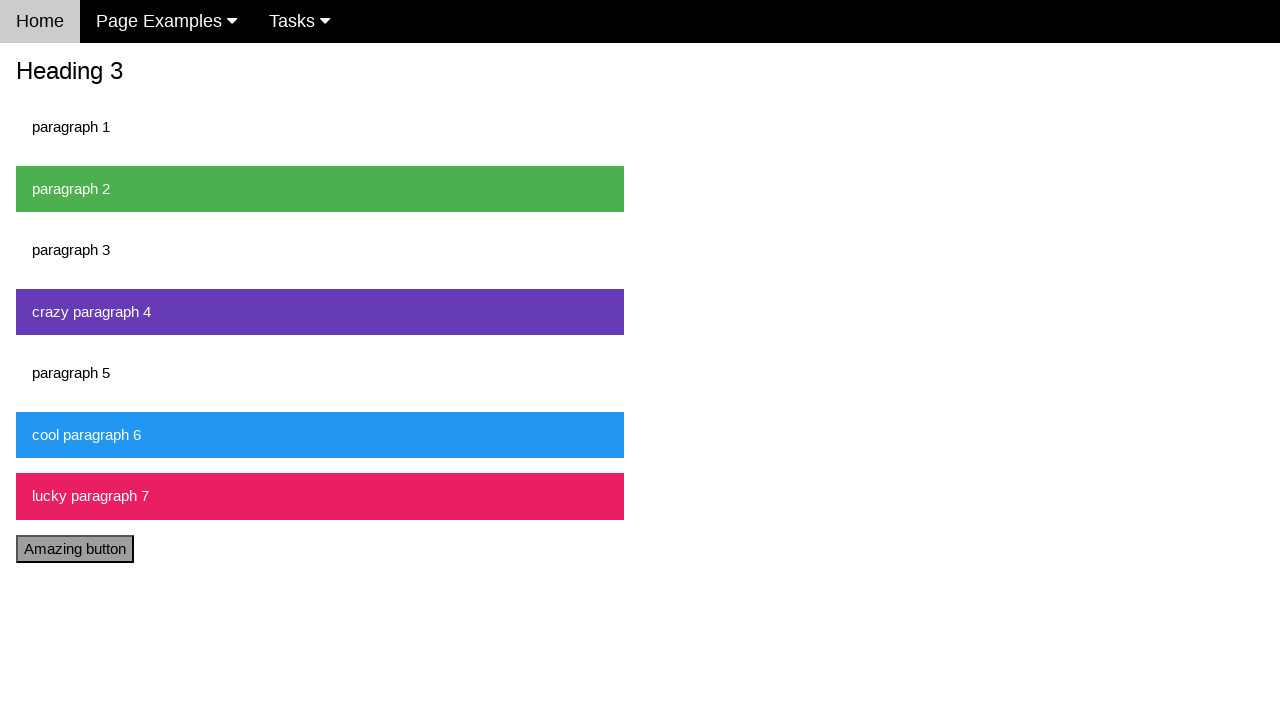

Navigated to locators example page
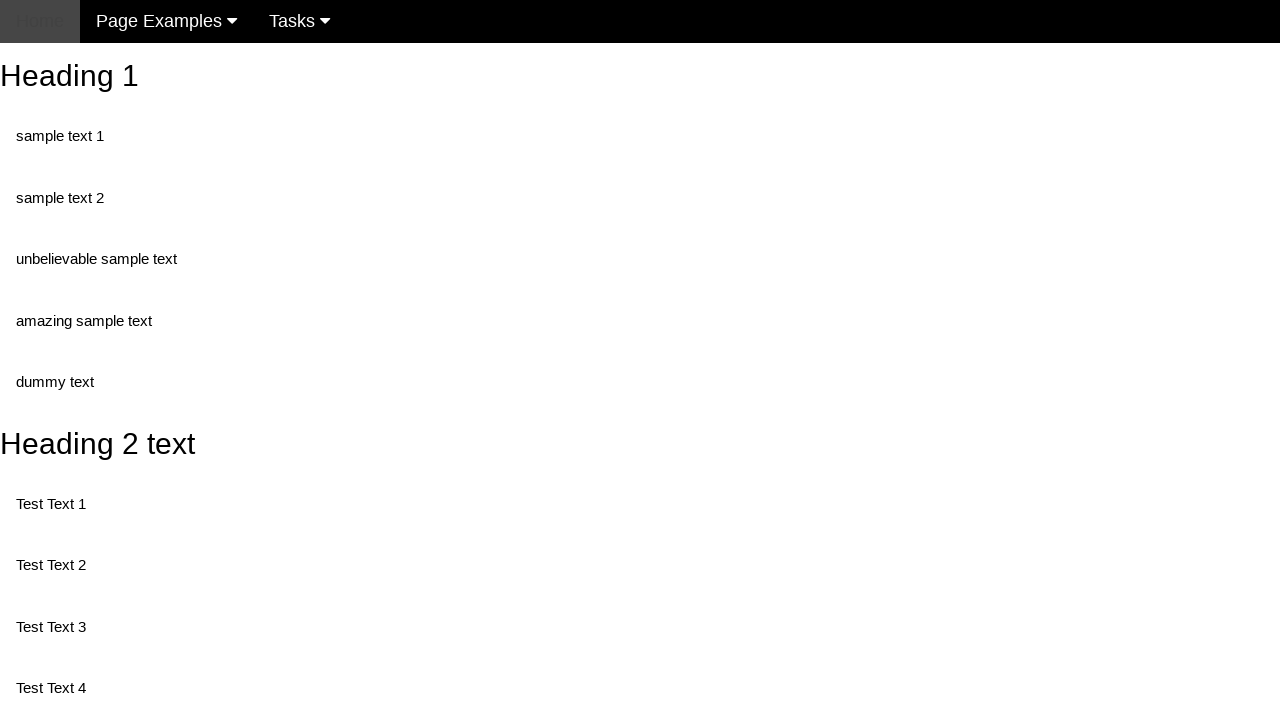

Navigated back to previous page
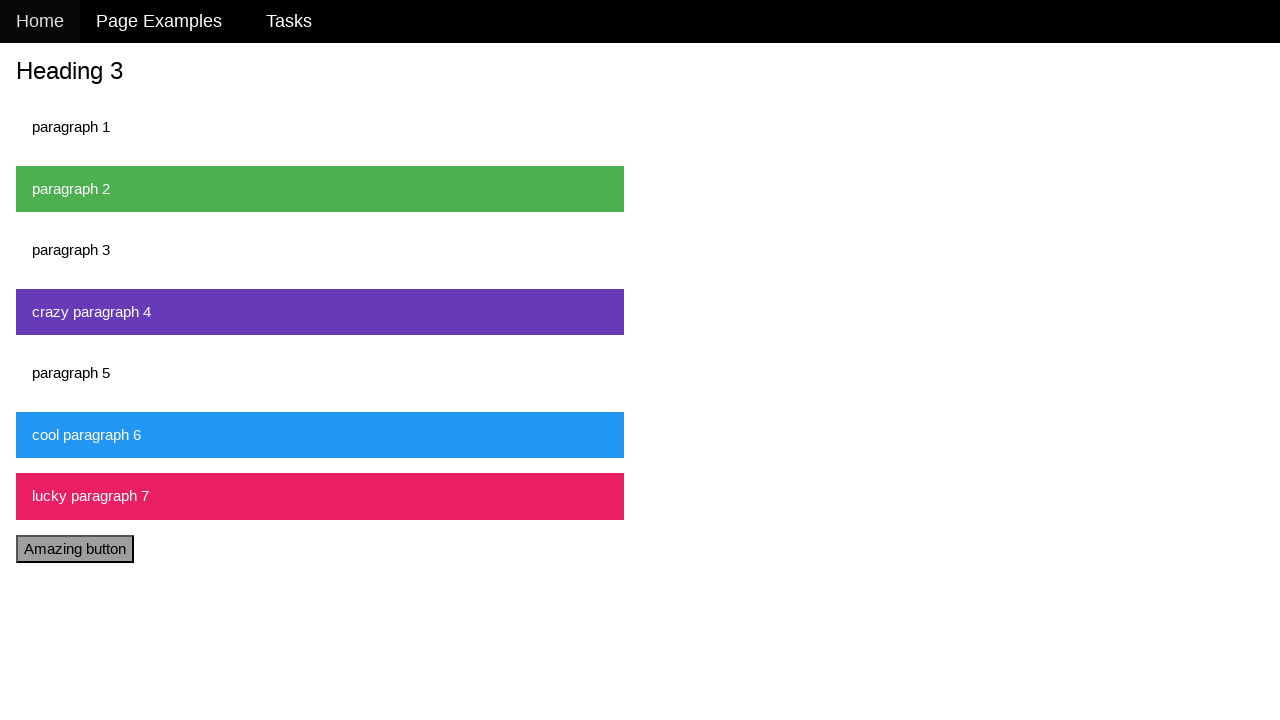

Resized browser window to 800x600
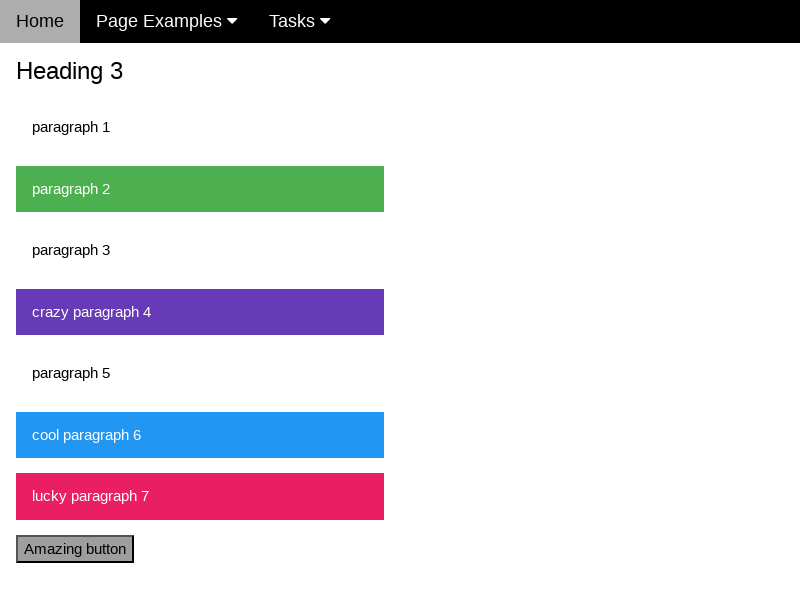

Navigated forward in browser history
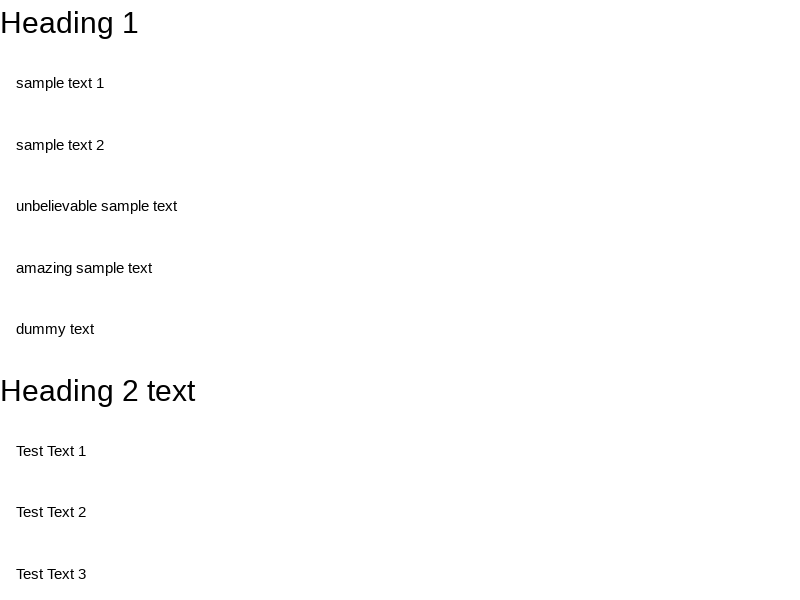

Refreshed the current page
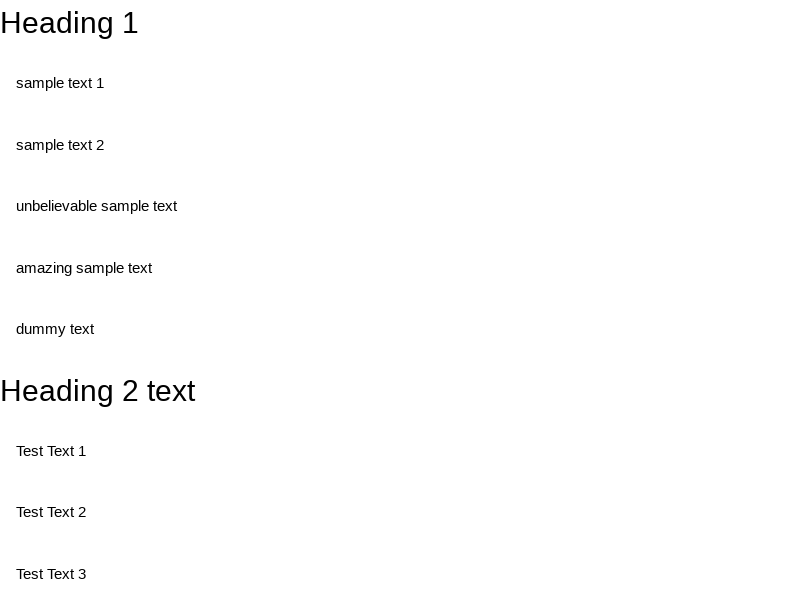

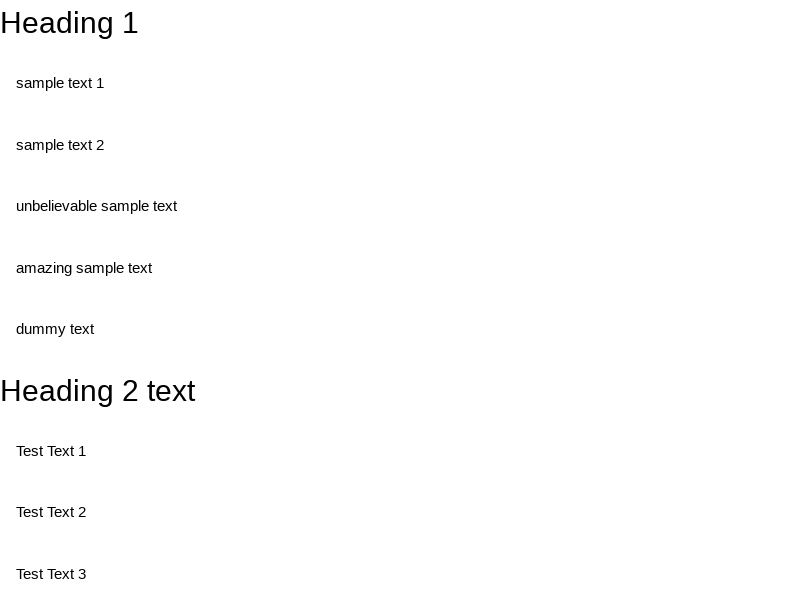